Tests radio button selection by clicking on the Hockey radio button and verifying it is selected

Starting URL: https://practice.cydeo.com/radio_buttons

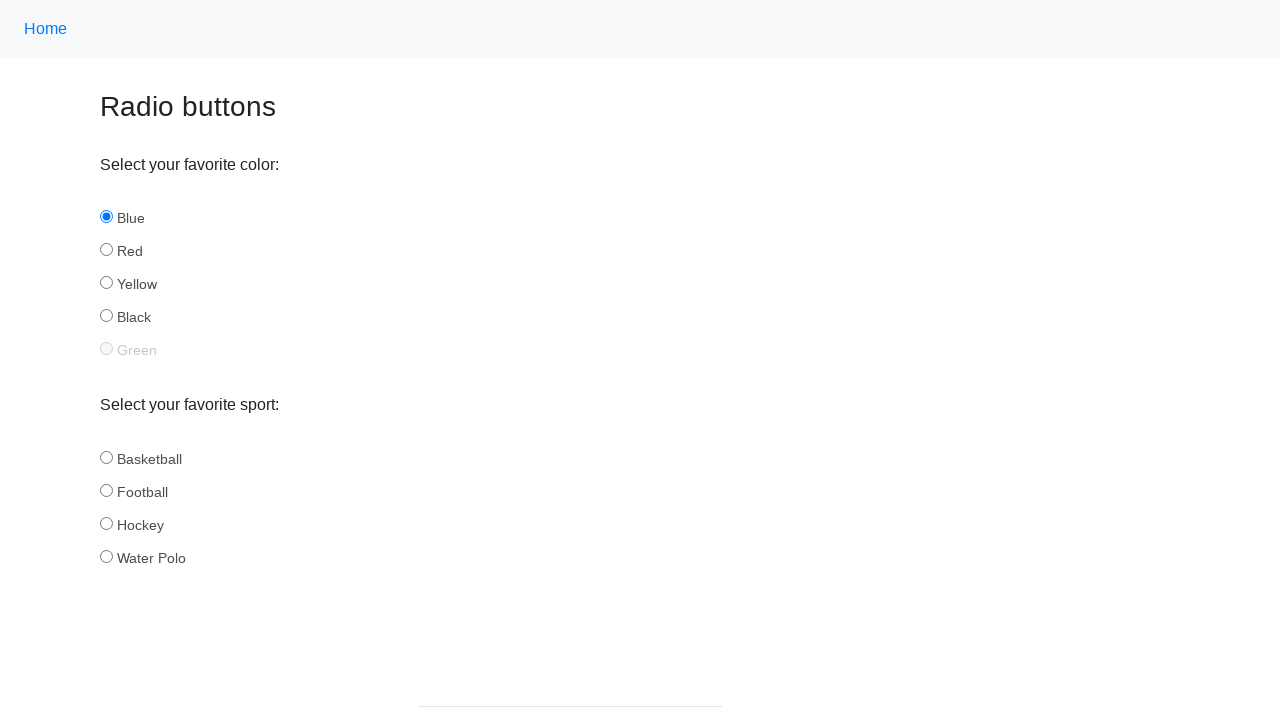

Clicked the Hockey radio button at (106, 523) on xpath=//input[@id='hockey']
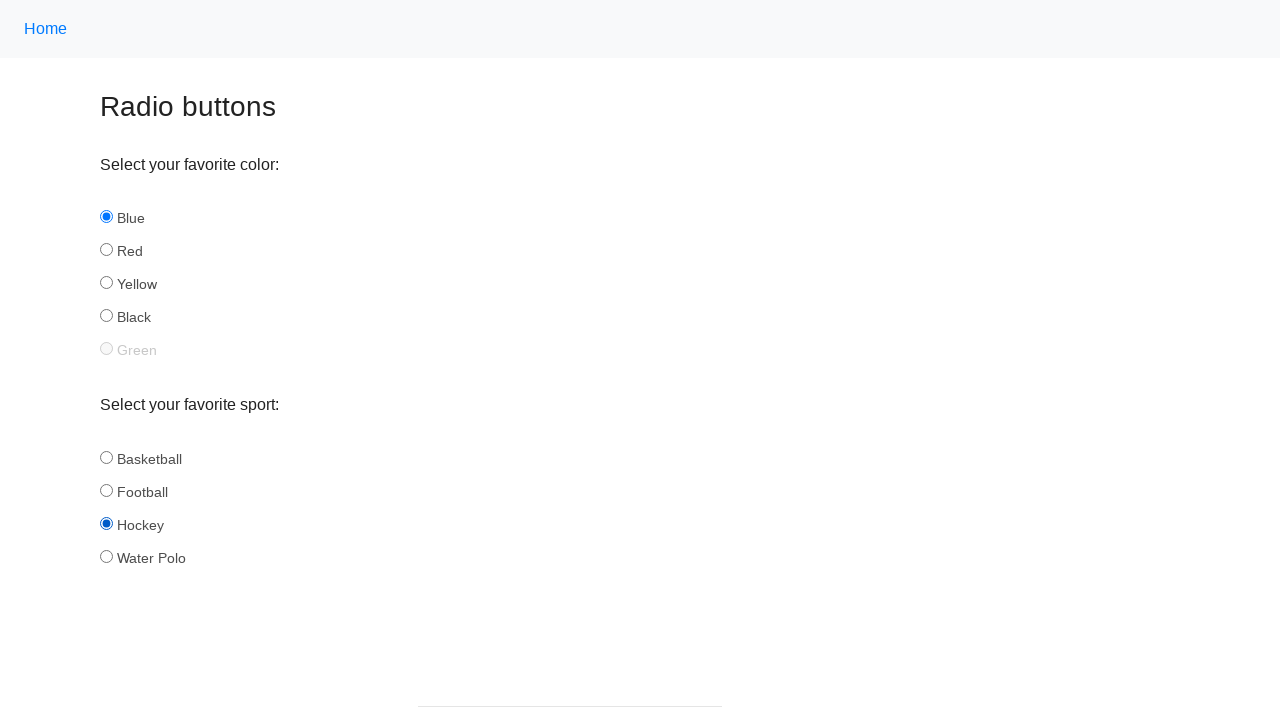

Located the Hockey radio button element
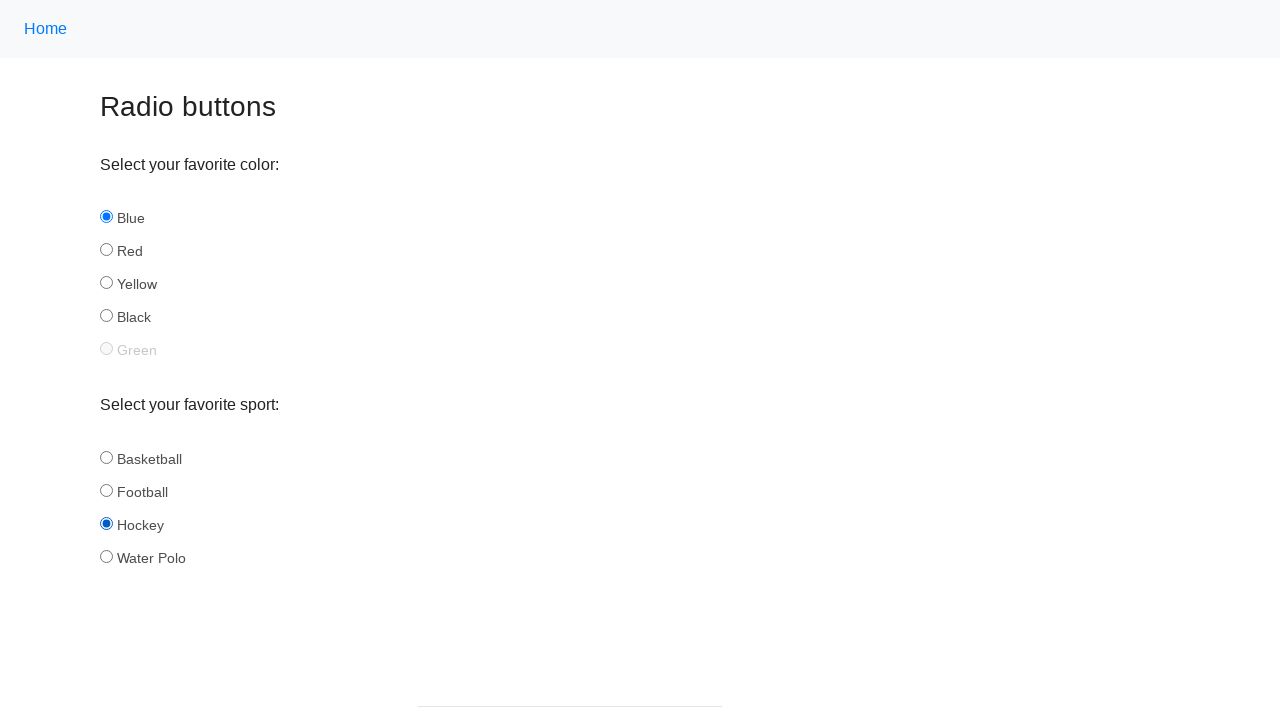

Verified that Hockey radio button is selected
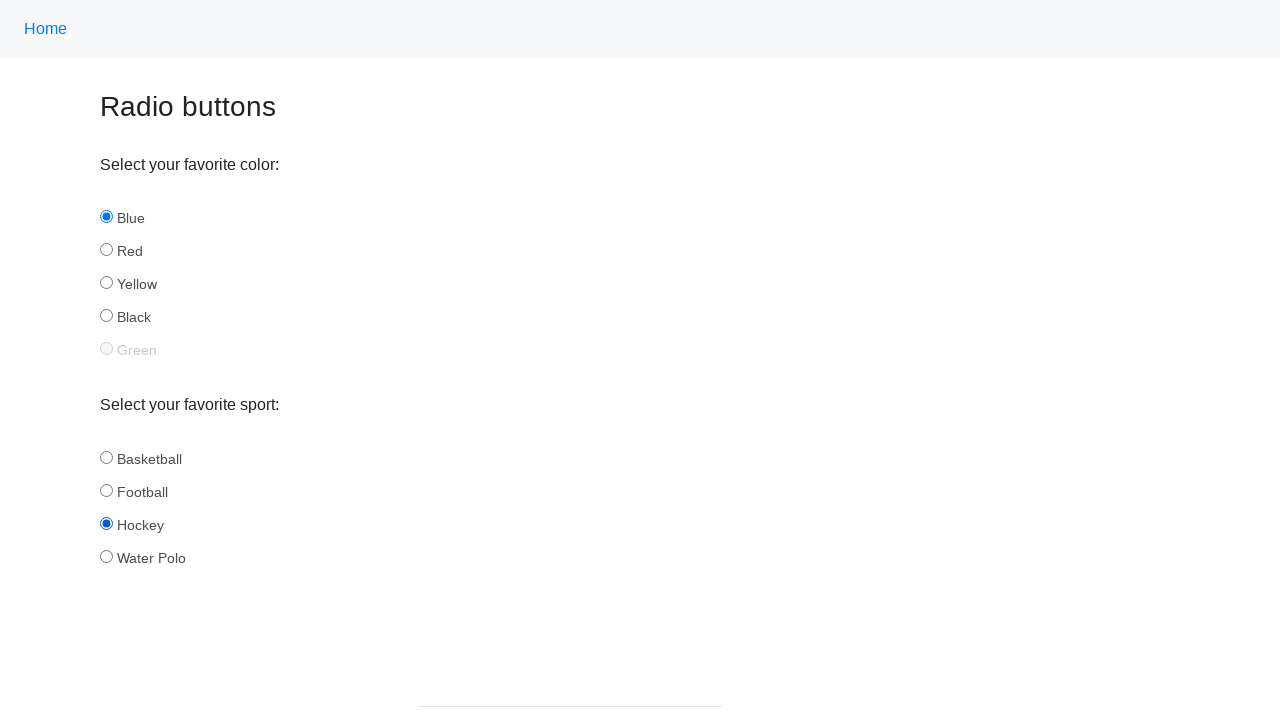

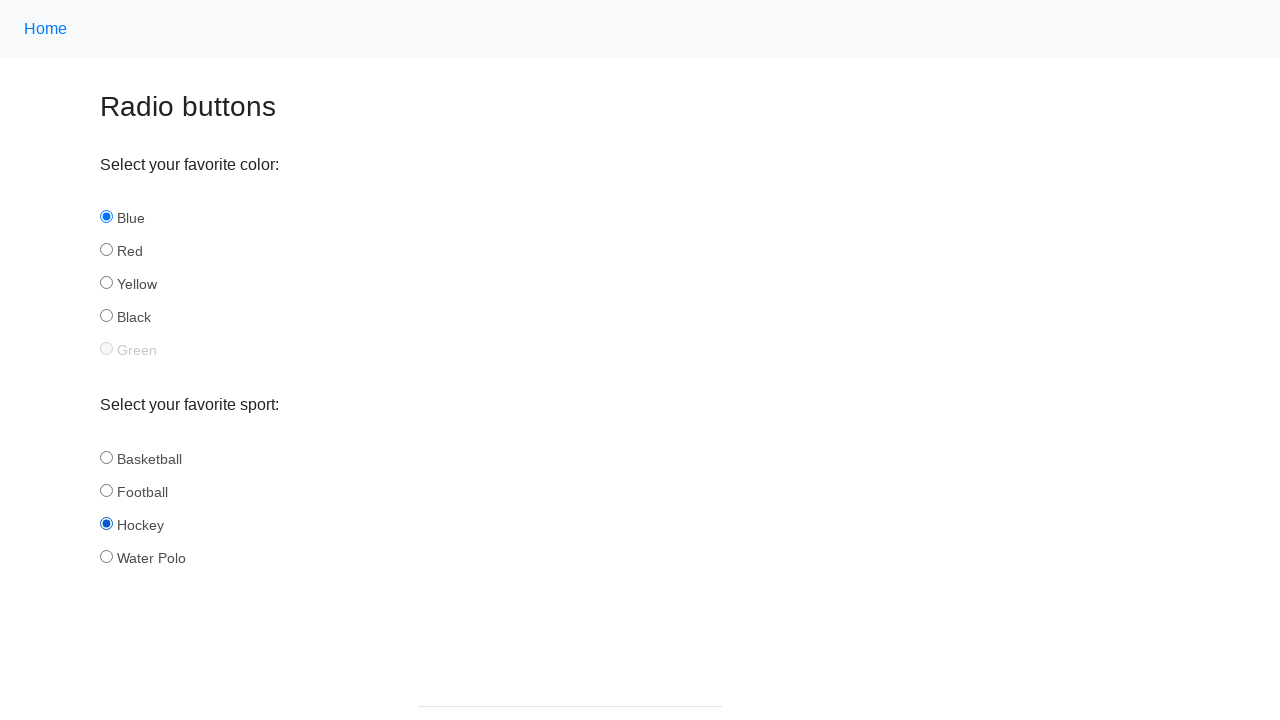